Tests checkbox functionality on demoqa by clicking Check Box menu item and verifying Home checkbox appears

Starting URL: https://demoqa.com/elements

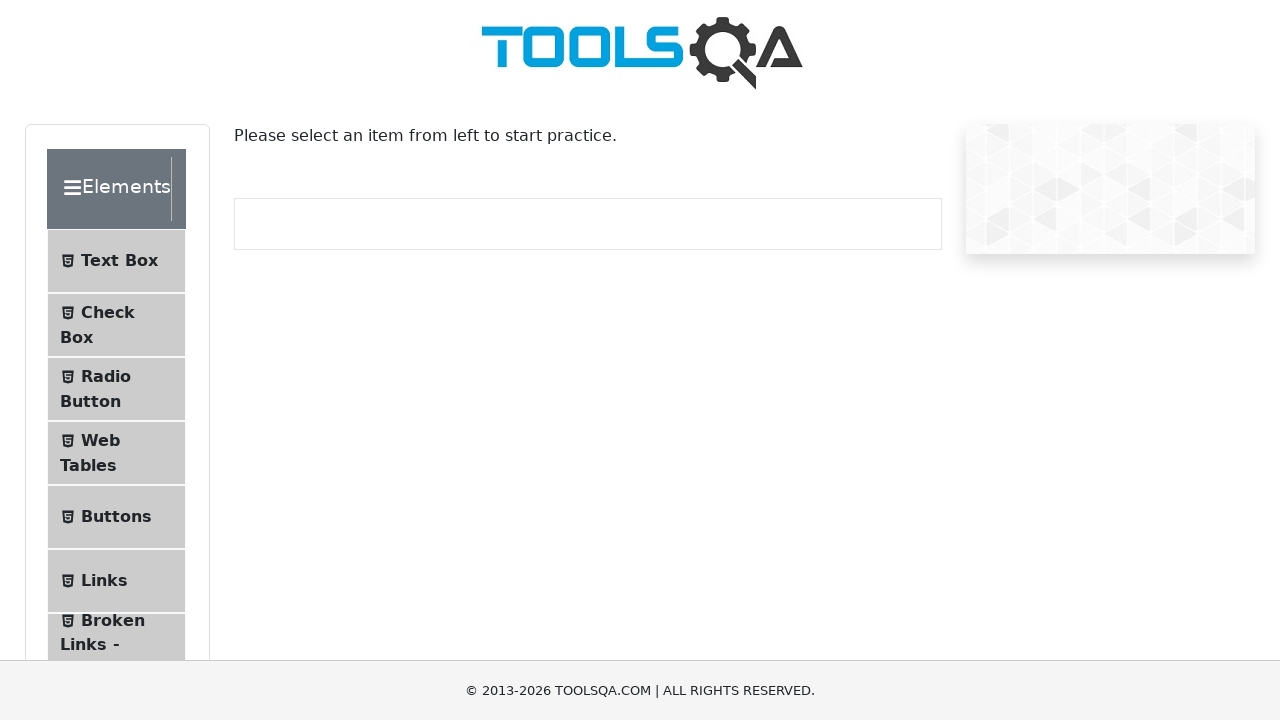

Clicked Check Box menu item at (108, 312) on span:has-text('Check Box')
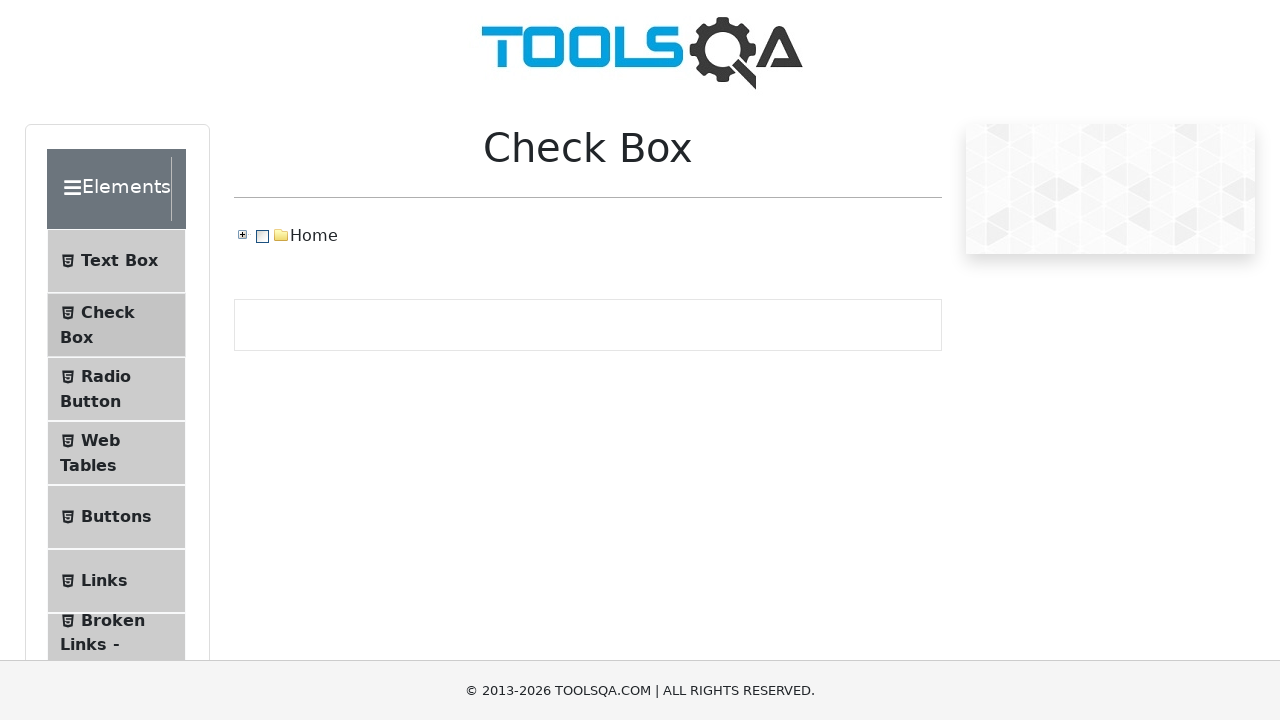

Home checkbox label appeared
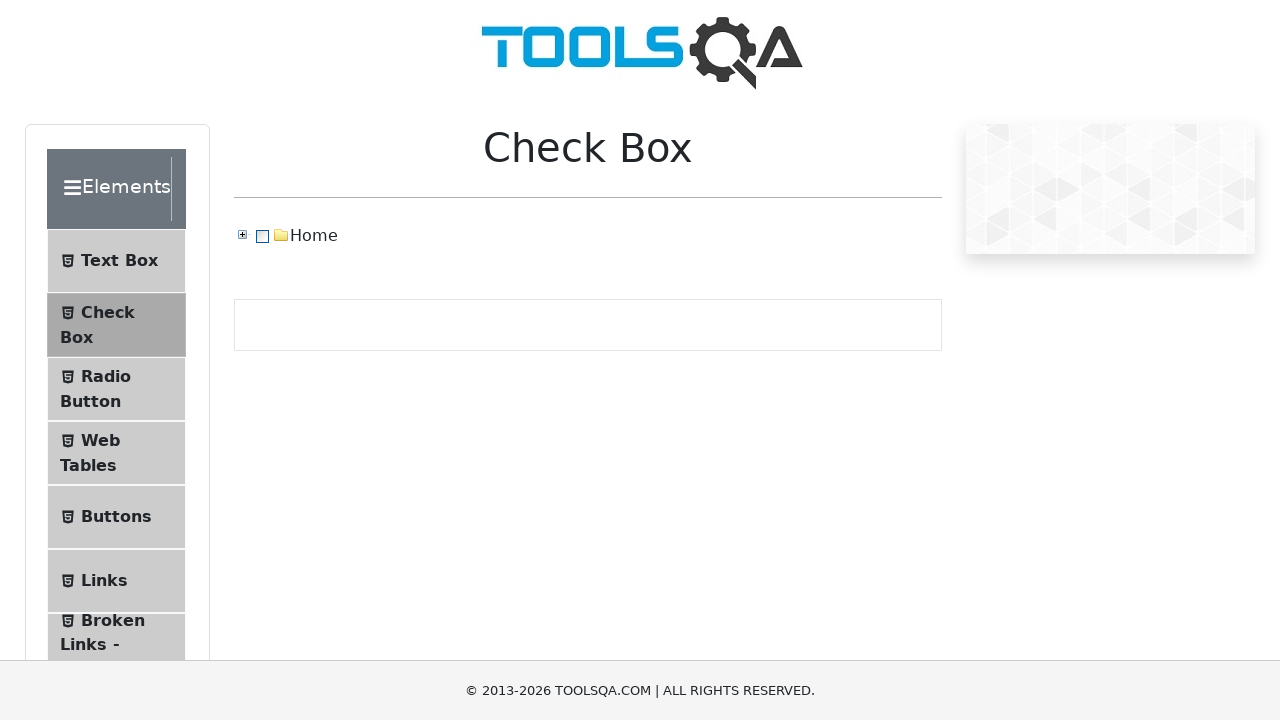

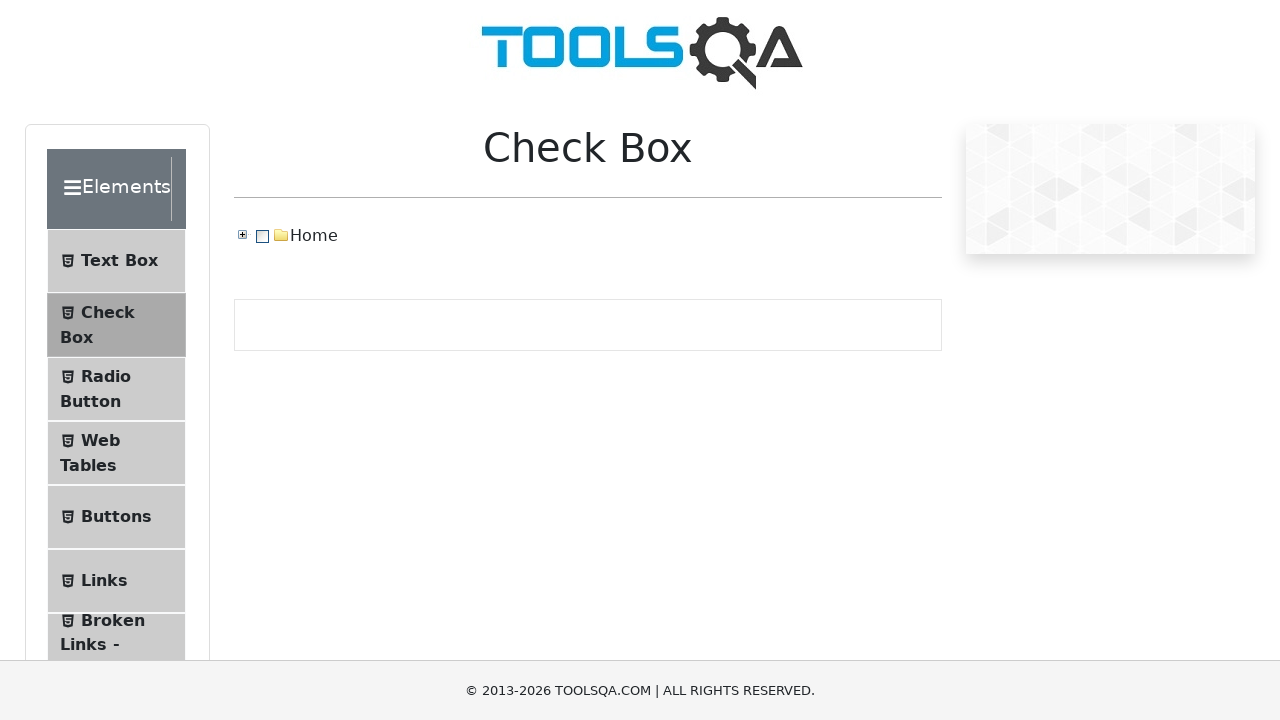